Tests the enable/disable functionality by clicking Enable button, verifying the textbox becomes enabled with "It's enabled!" message, typing in it, then clicking Disable button.

Starting URL: https://the-internet.herokuapp.com/dynamic_controls

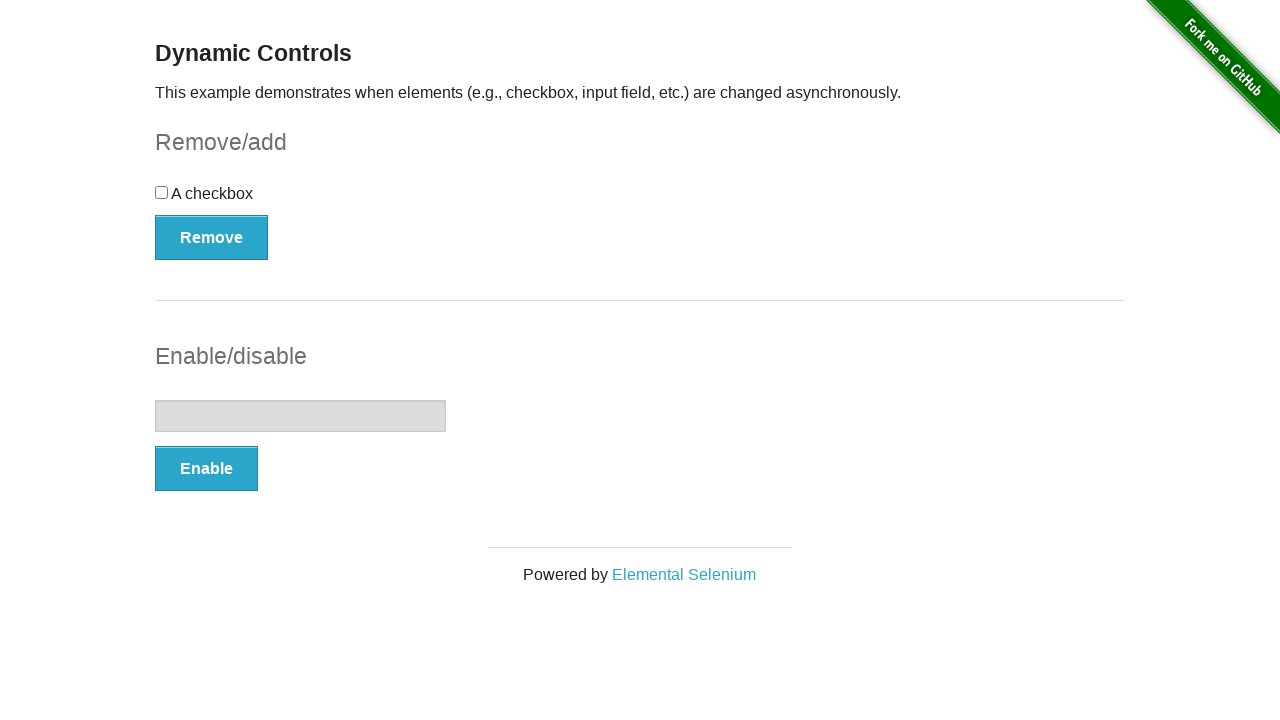

Navigated to Dynamic Controls page
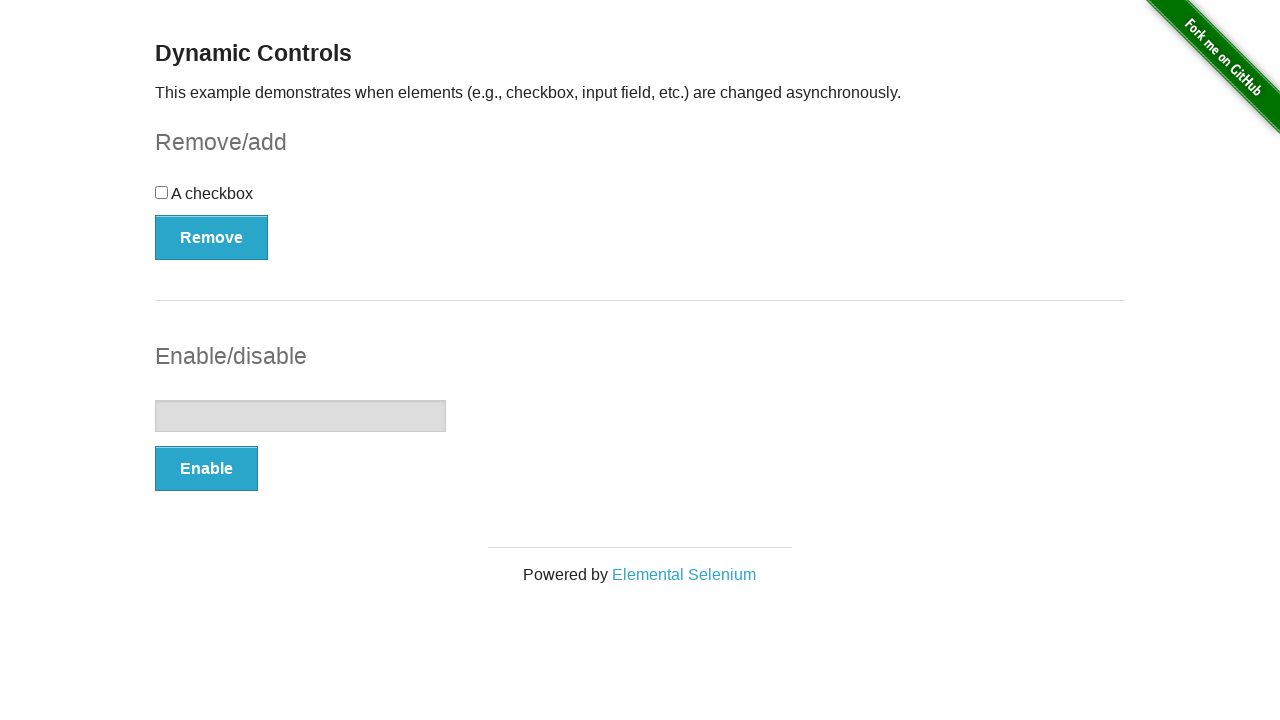

Clicked Enable button at (206, 469) on button:has-text('Enable')
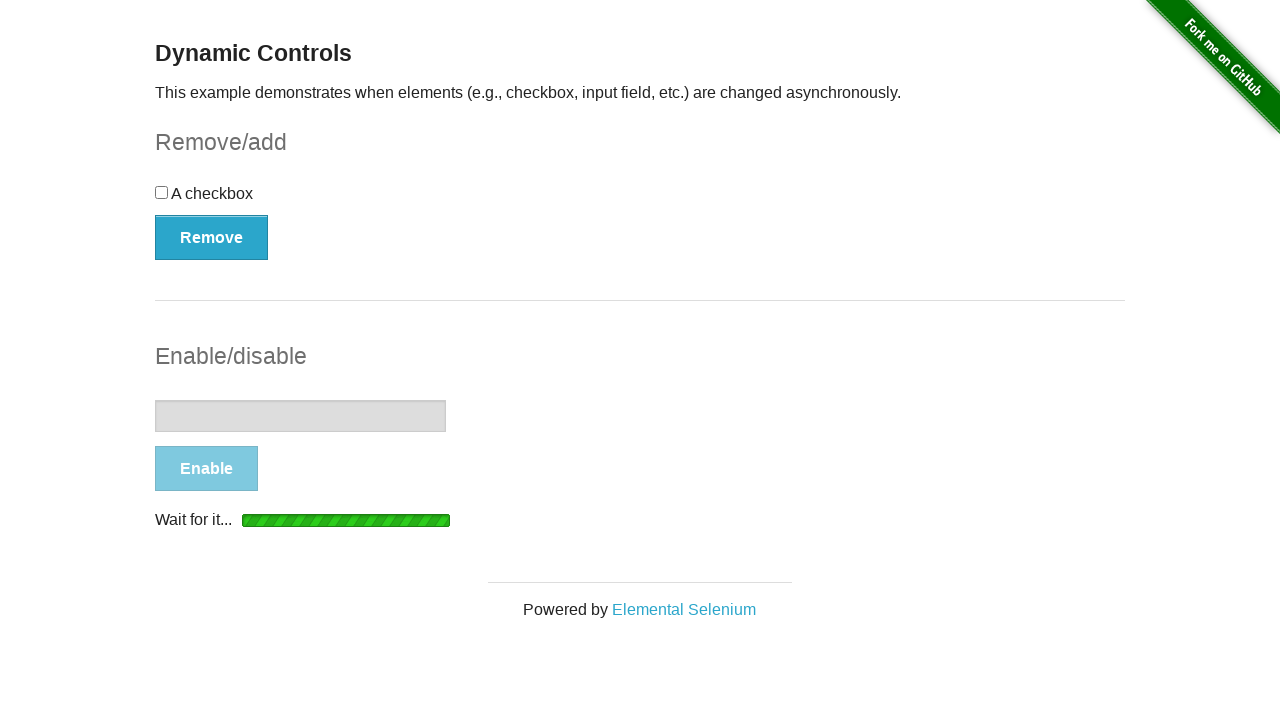

Message element loaded
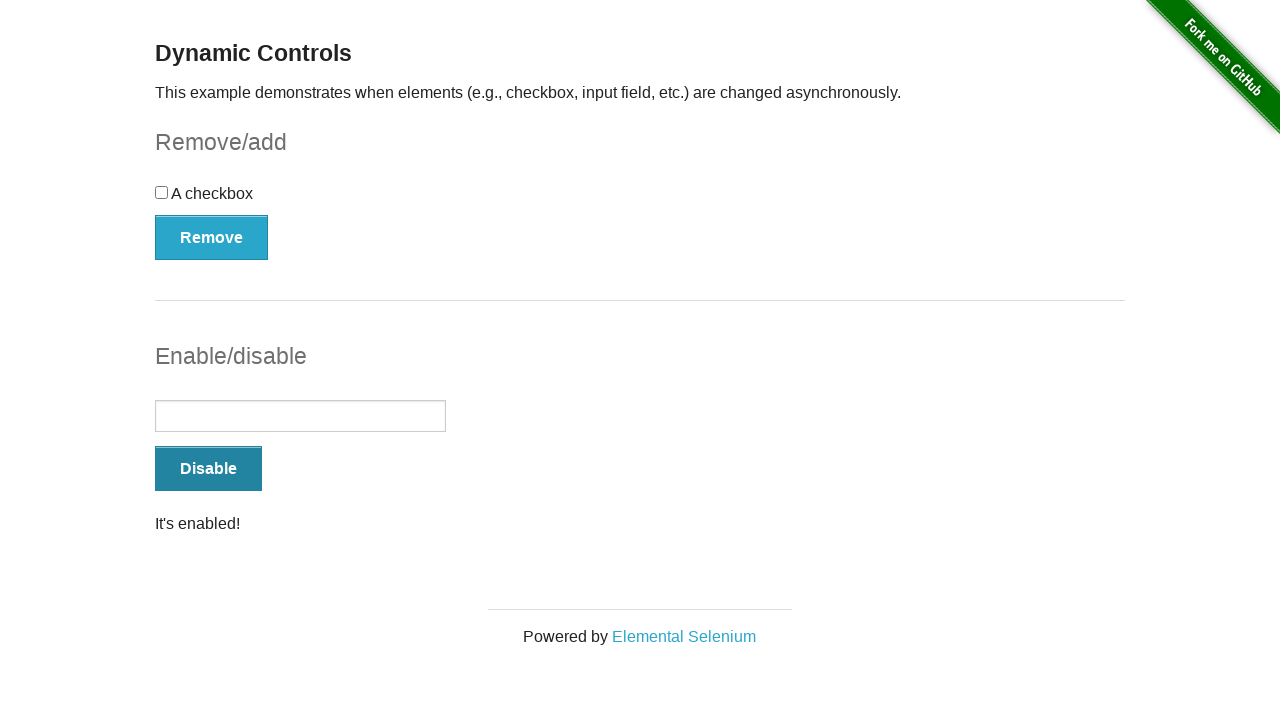

Verified message text is 'It's enabled!'
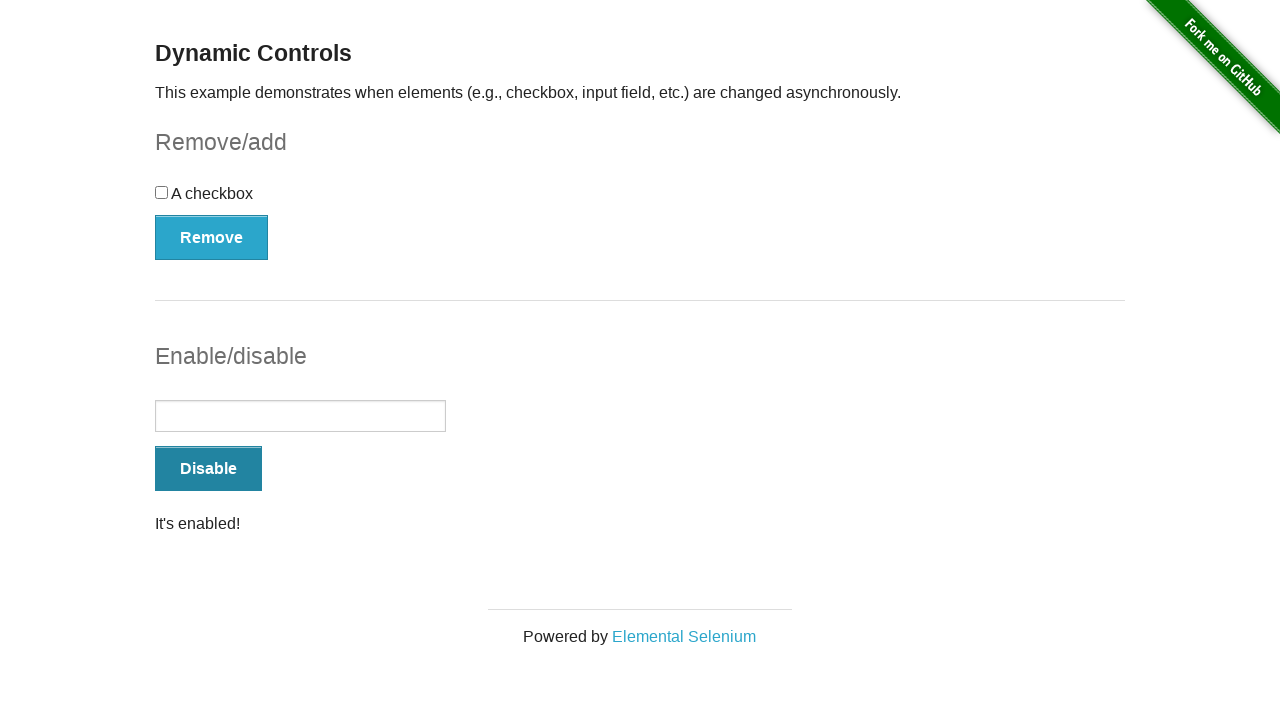

Filled textbox with 'I can type in the box' on input[type='text']
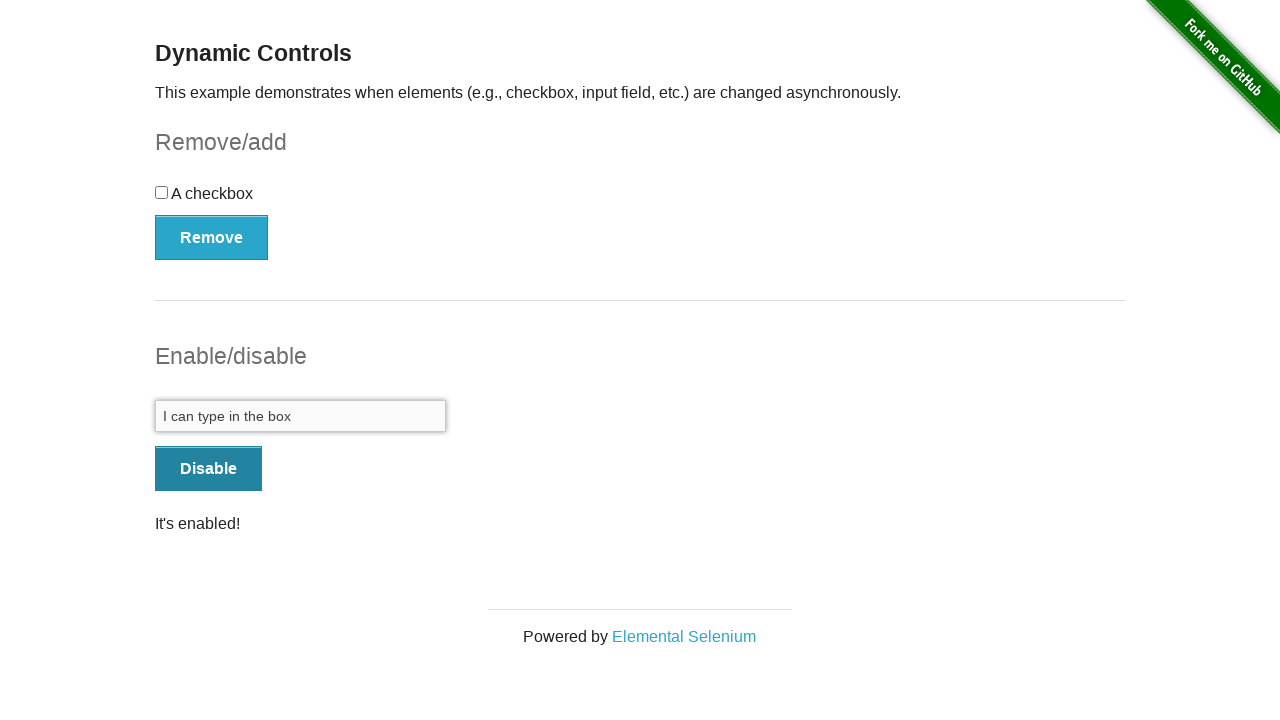

Clicked Disable button at (208, 469) on button:has-text('Disable')
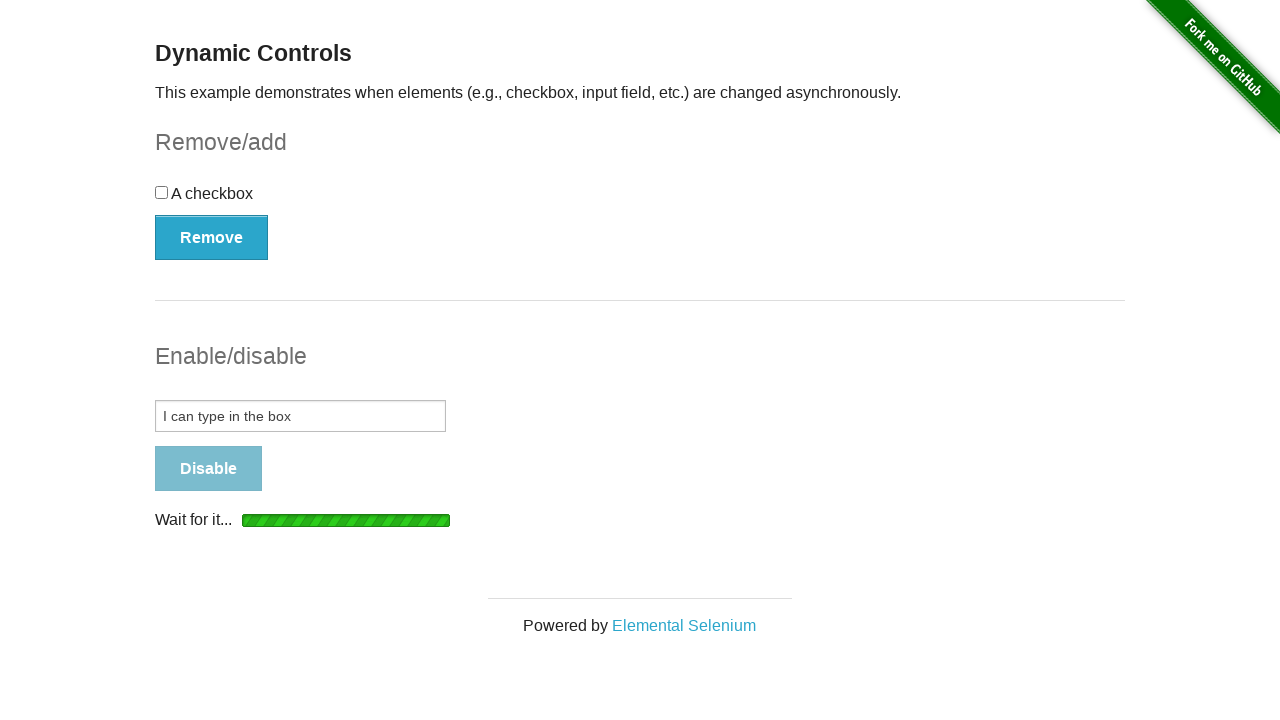

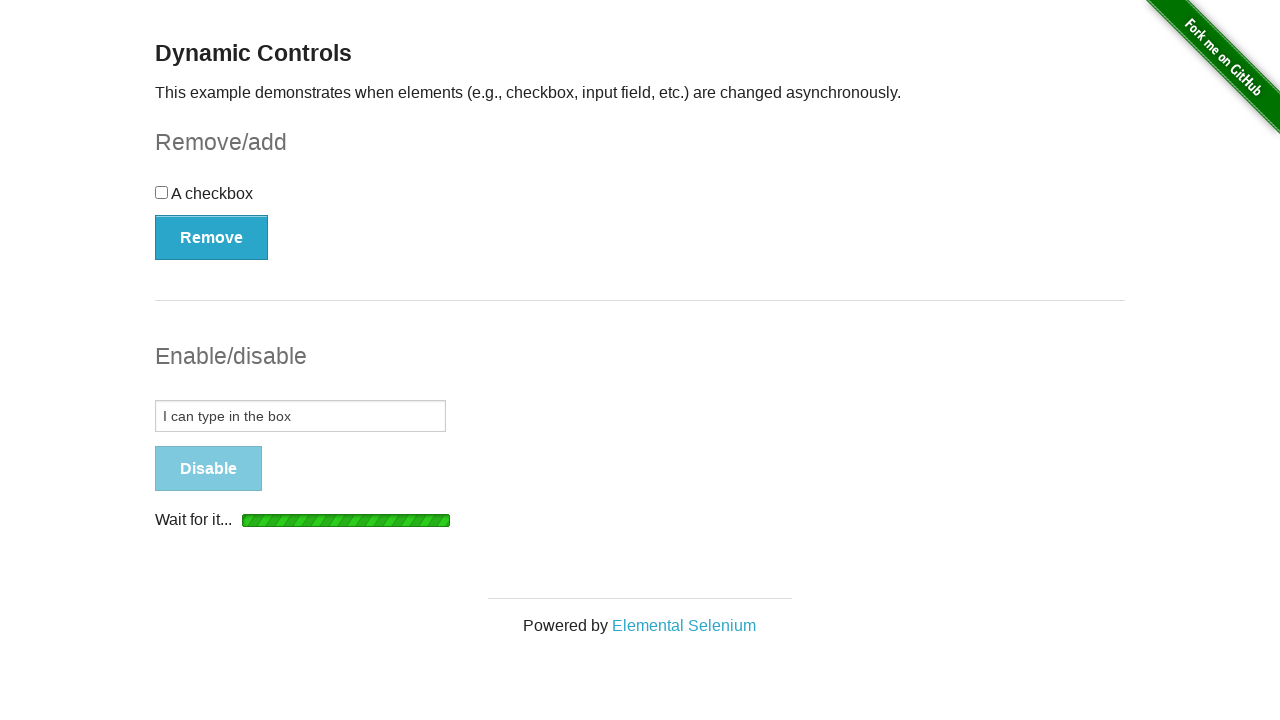